Tests checkbox interaction on a practice automation page by clicking two checkbox options and verifying their states

Starting URL: https://rahulshettyacademy.com/AutomationPractice/

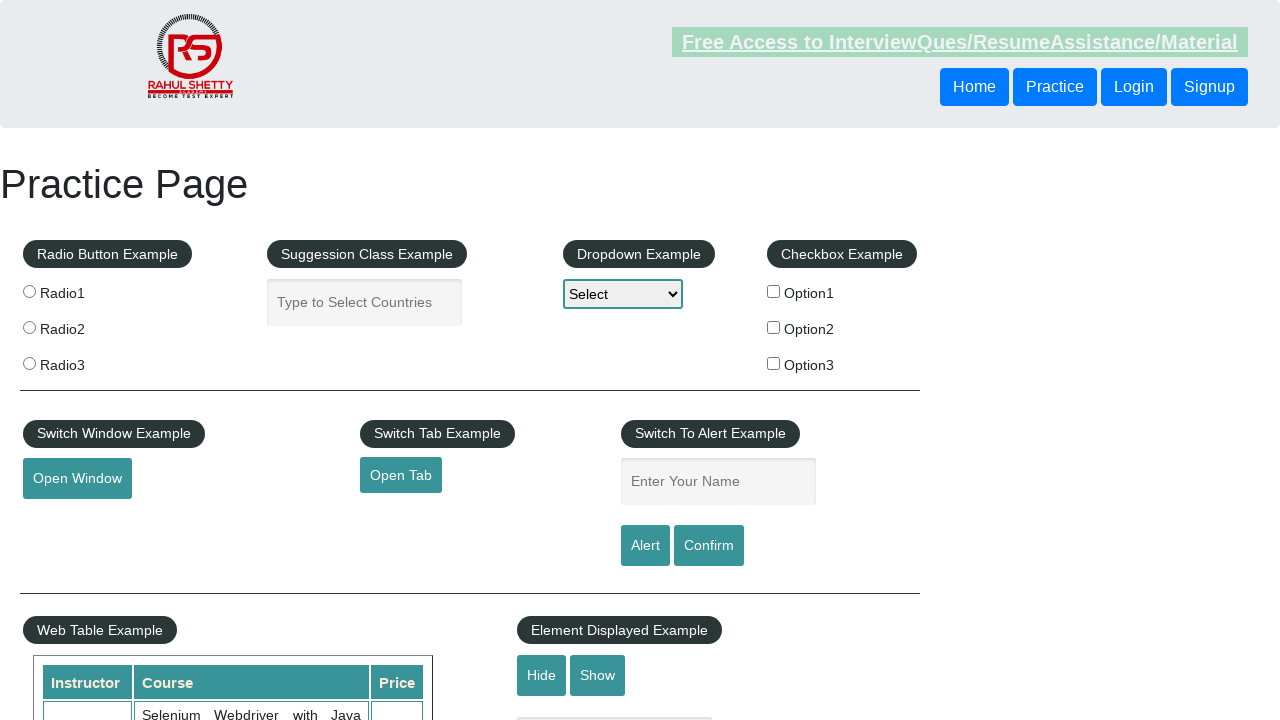

Navigated to Rahul Shetty Academy automation practice page
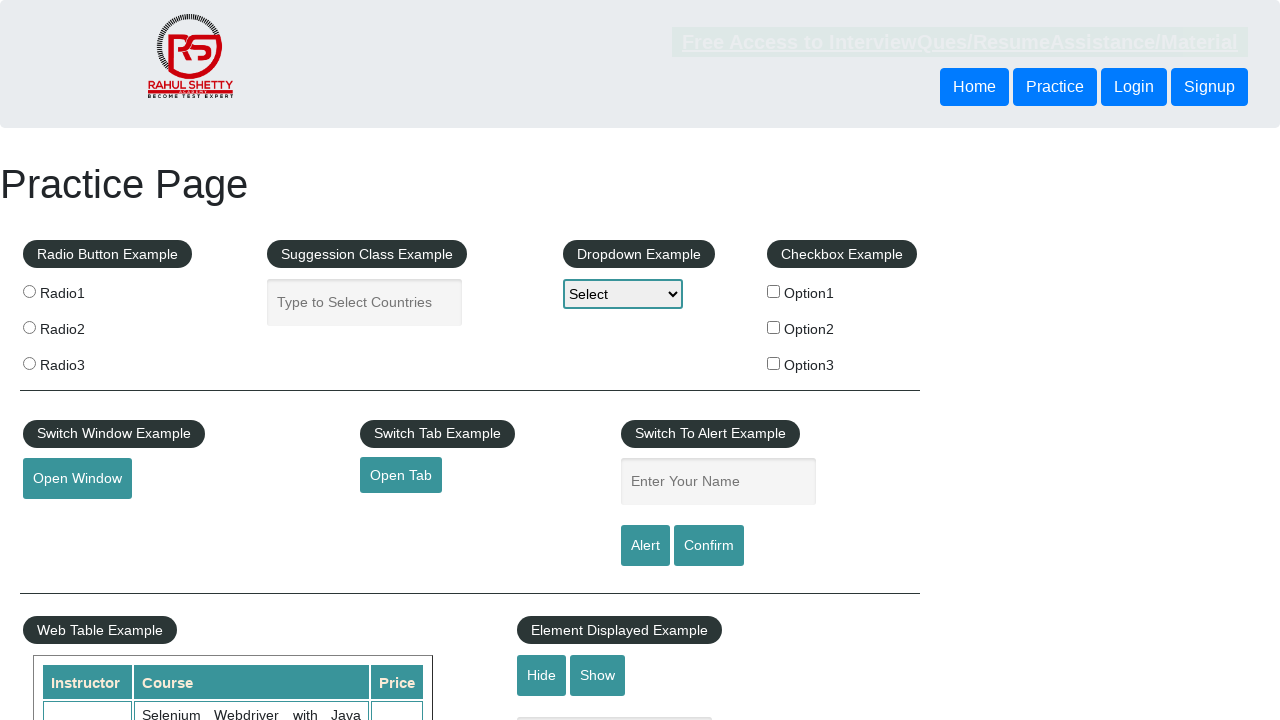

Clicked checkbox option 1 at (774, 291) on input[value='option1']
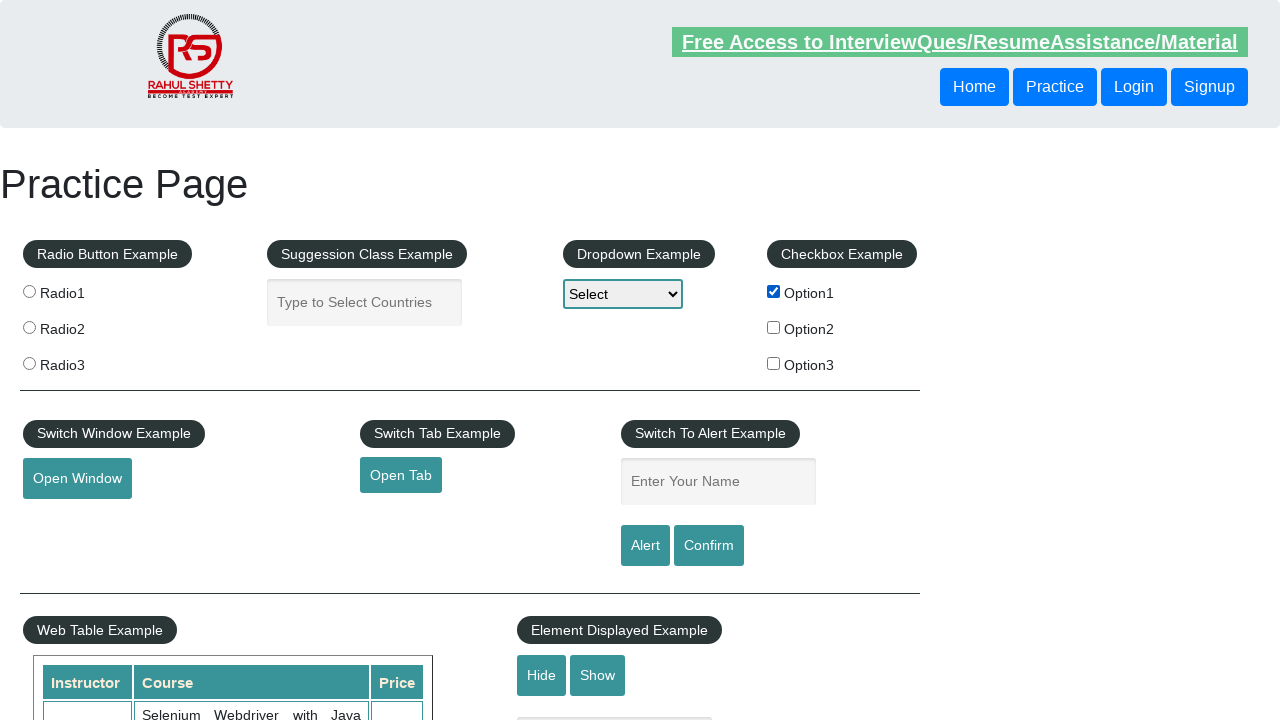

Clicked checkbox option 2 at (774, 327) on input[value='option2']
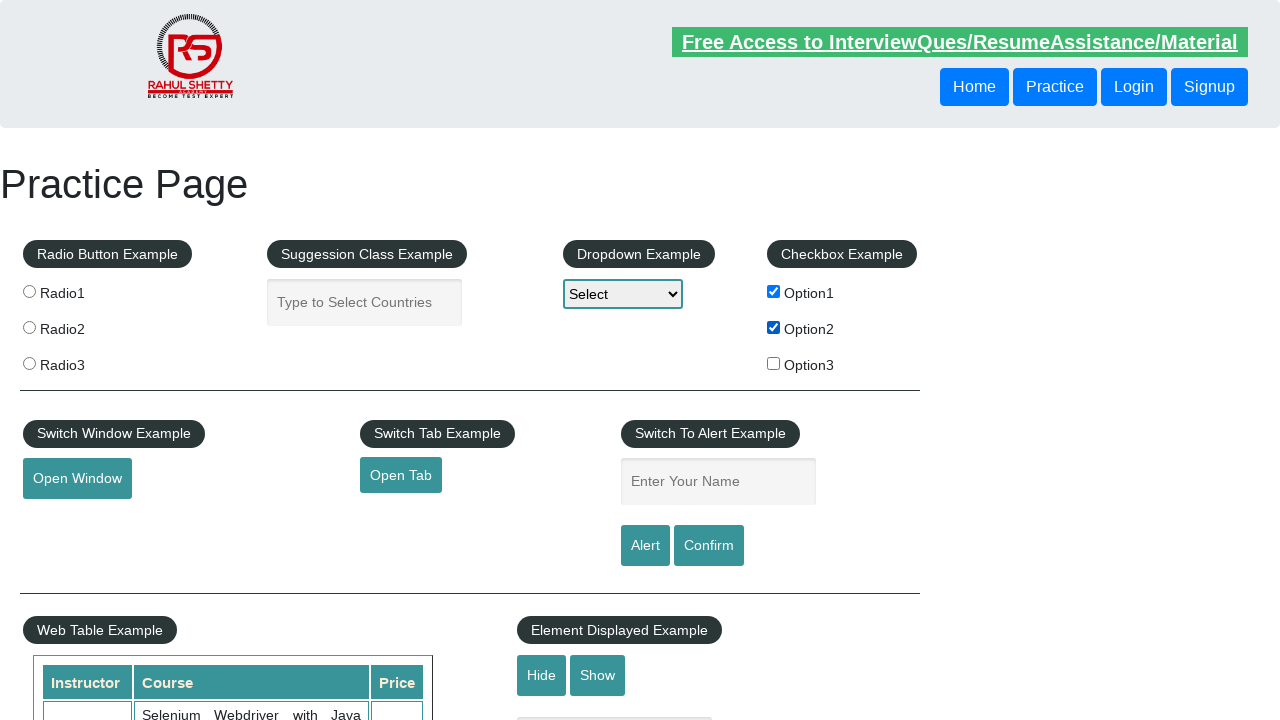

Verified checkboxes are present on the page
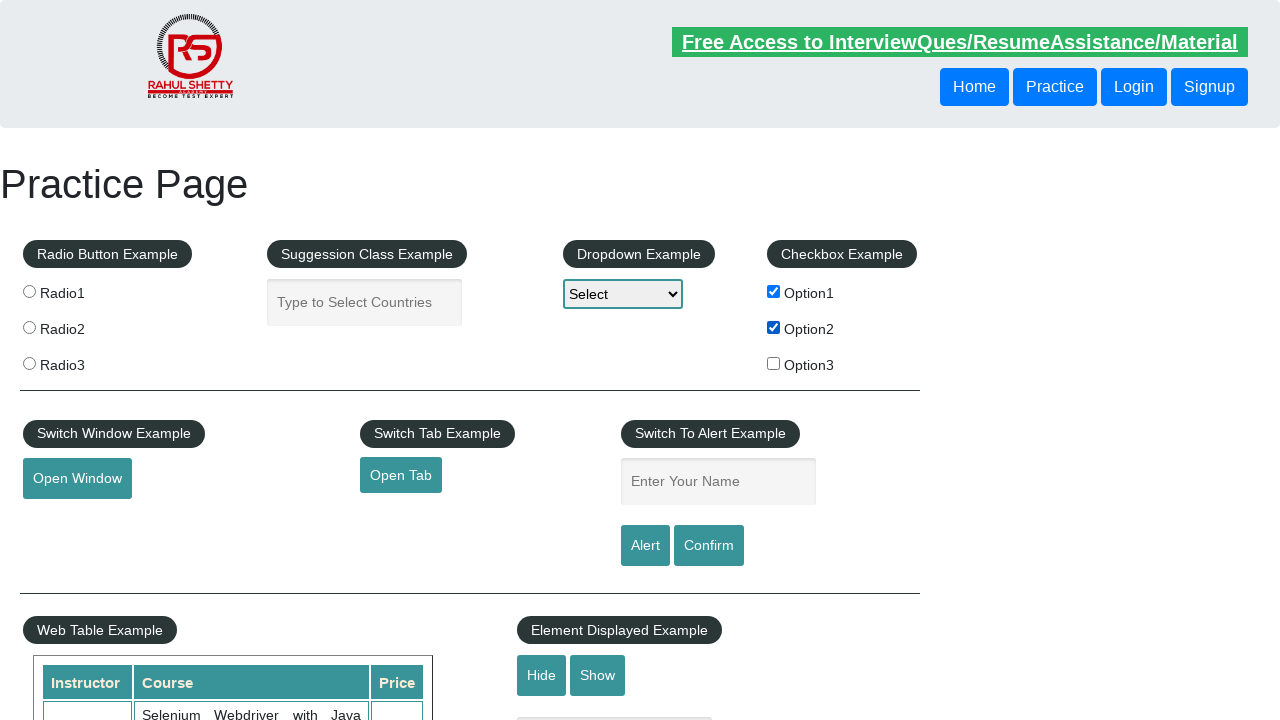

Verified option 1 checkbox state: True
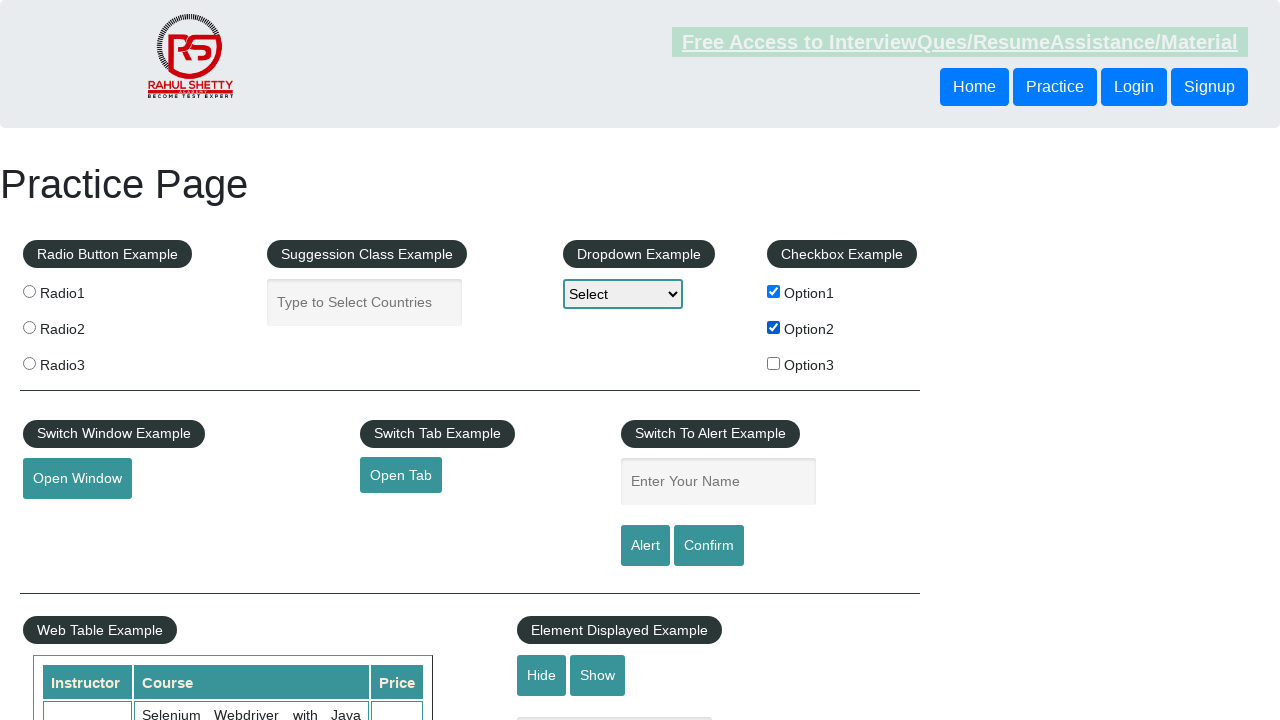

Verified option 2 checkbox state: True
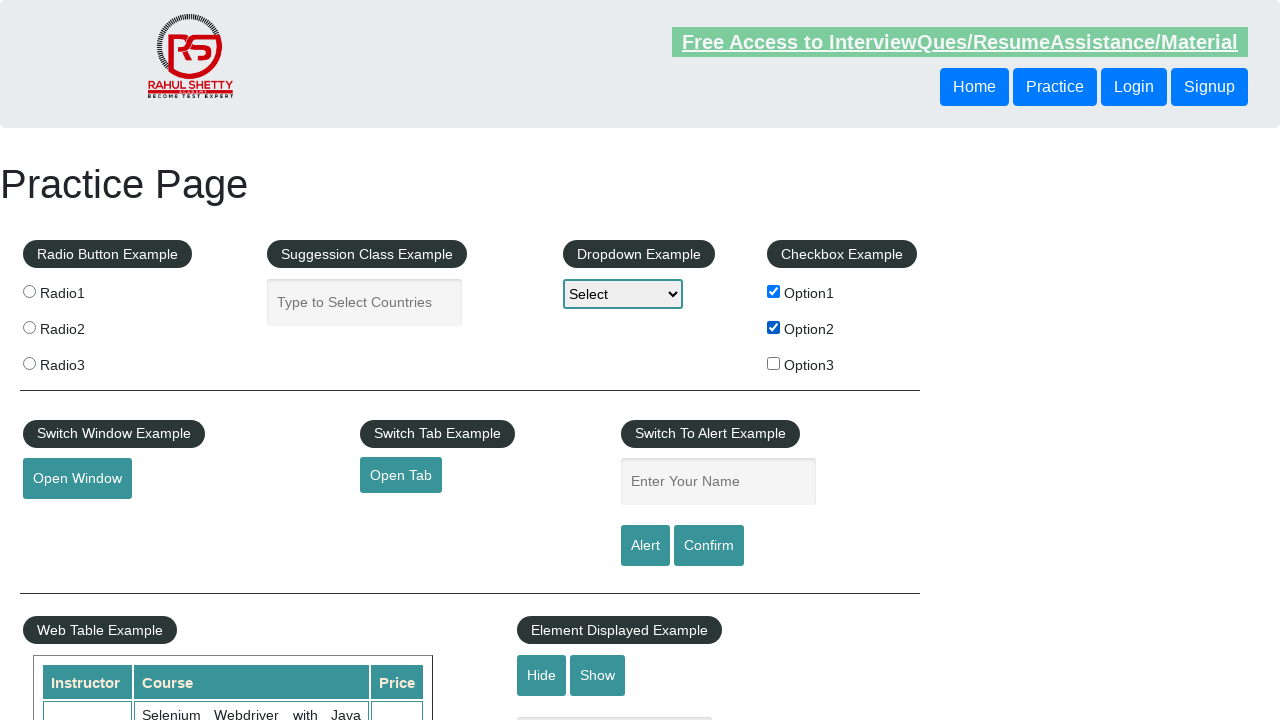

Assertion passed: option 1 checkbox is checked
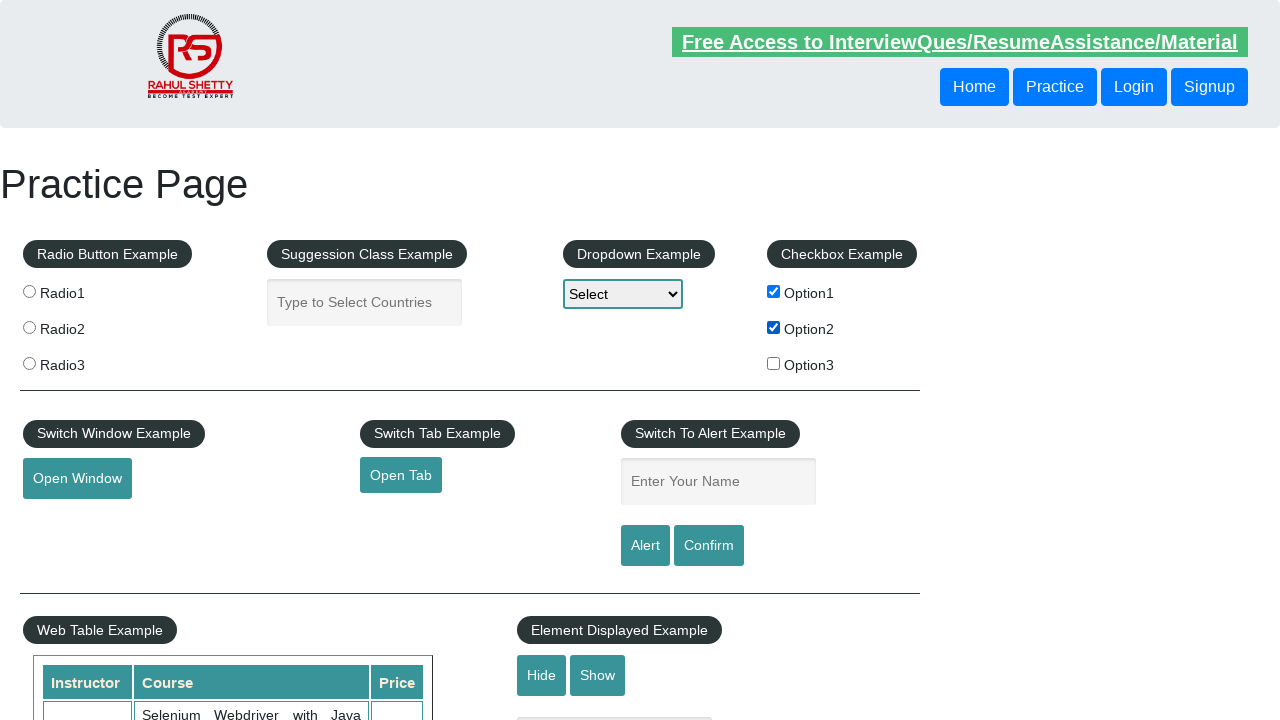

Assertion passed: option 2 checkbox is checked
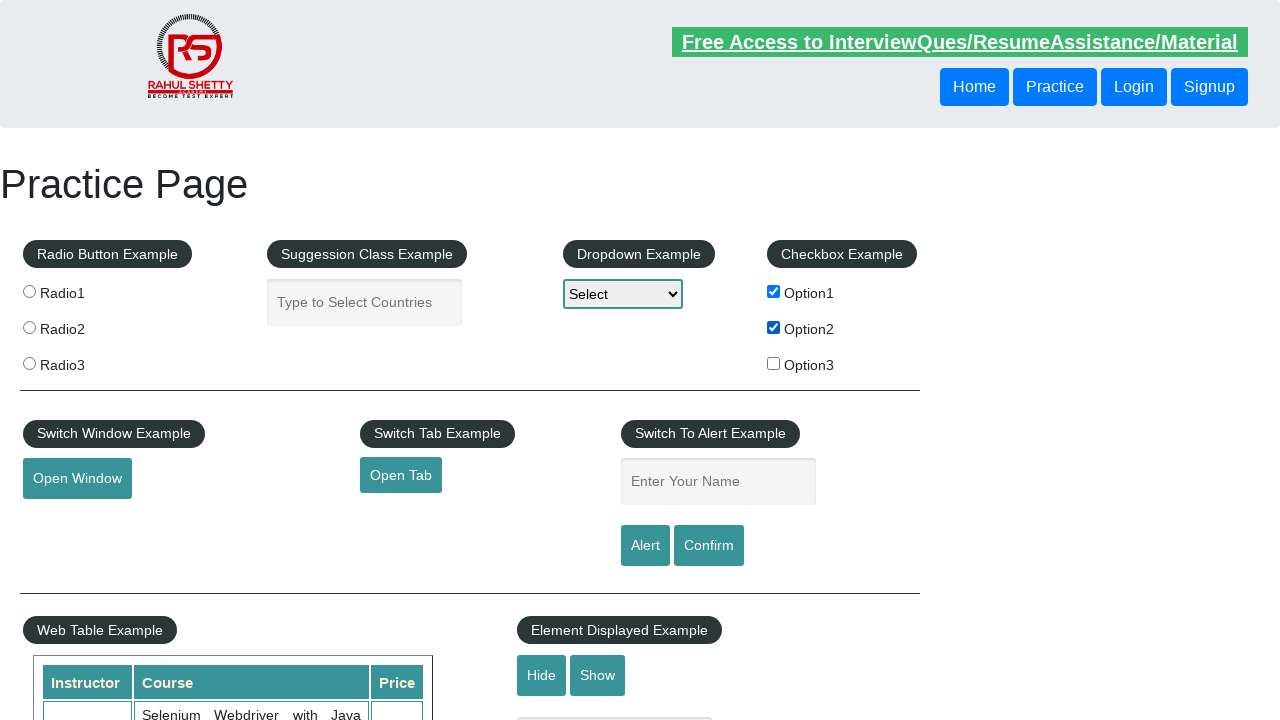

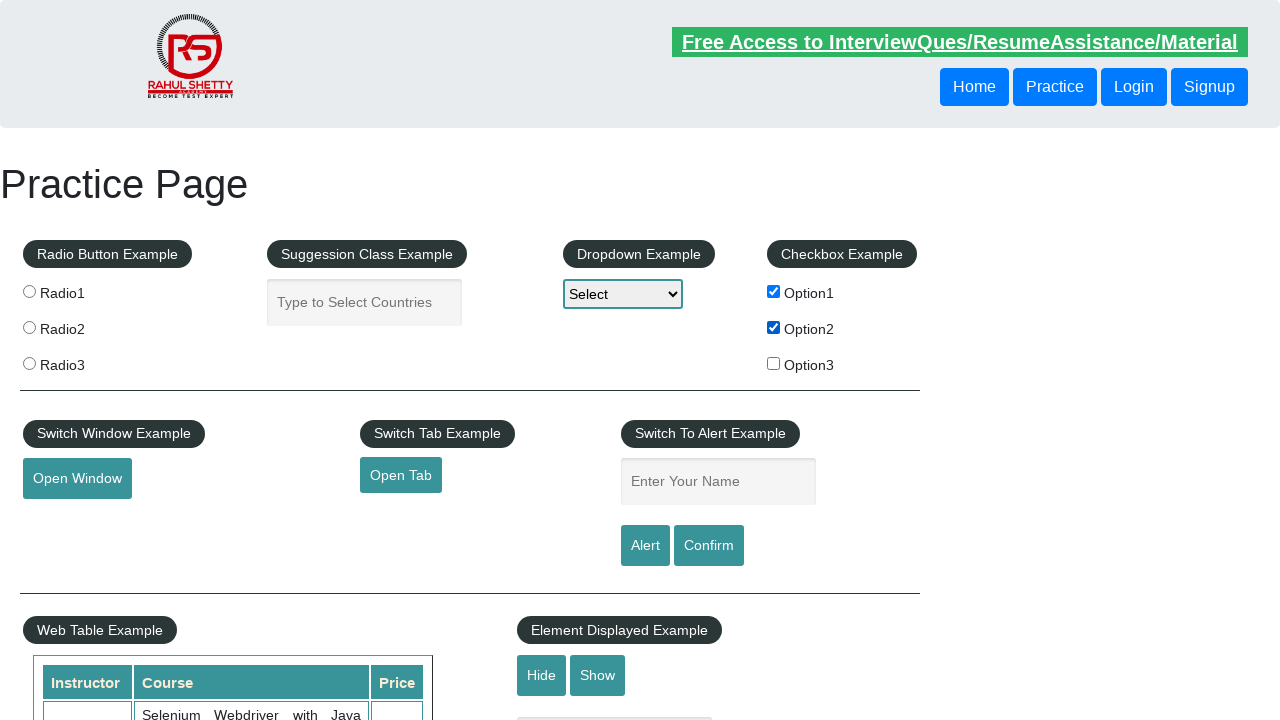